Tests search functionality on an e-commerce site by entering a search term, clicking the search button, navigating back, and scrolling down the page.

Starting URL: https://ecommerce-playground.lambdatest.io/

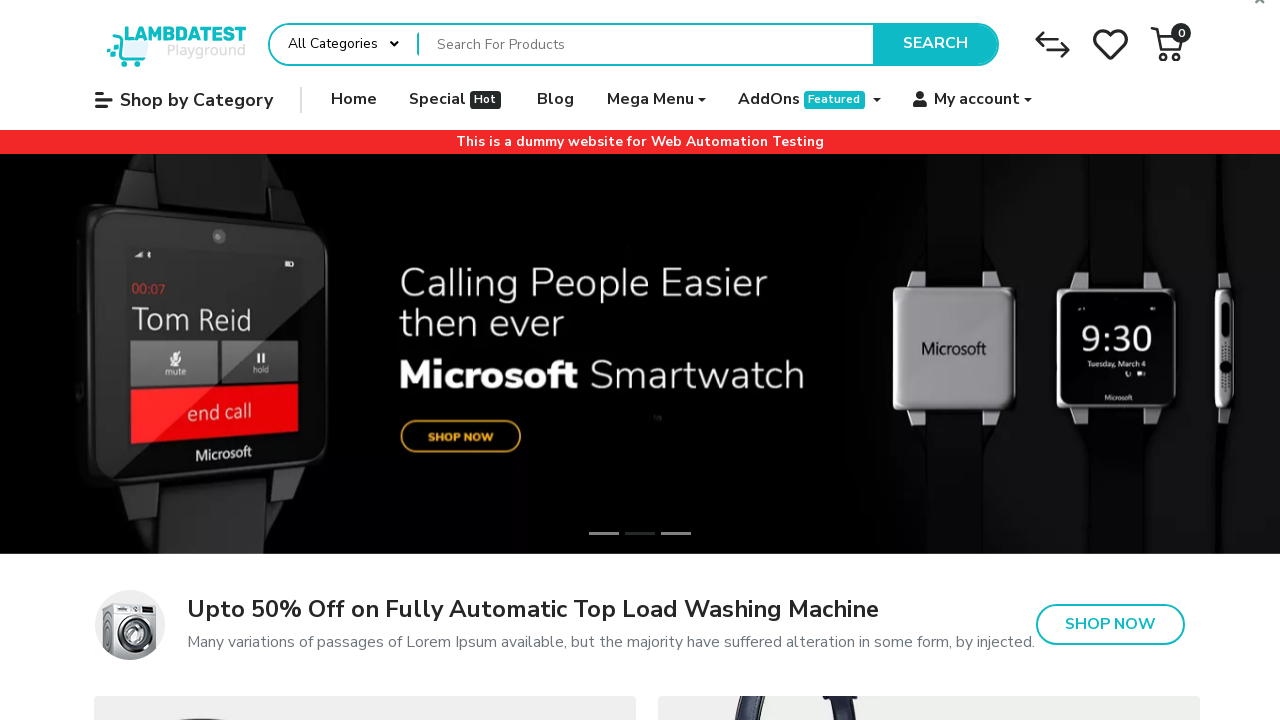

Filled search box with 'Phone' on input[name='search']
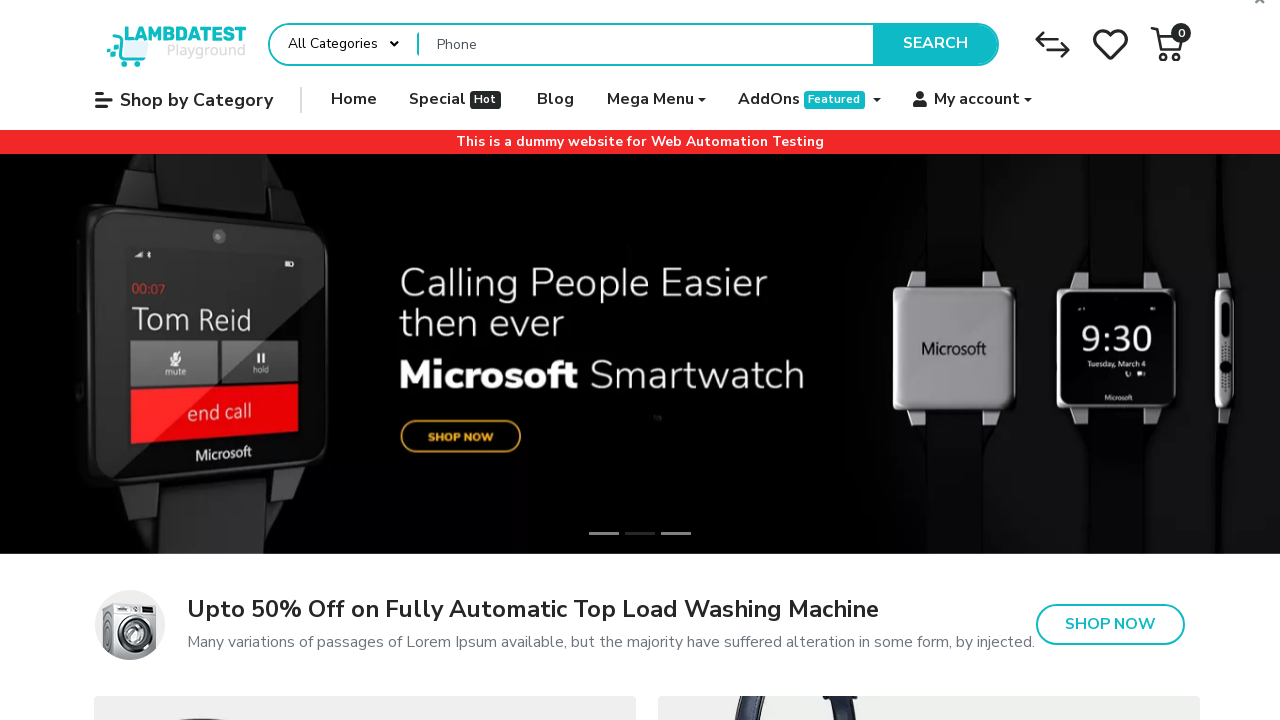

Clicked search button to perform search at (935, 44) on button.type-text
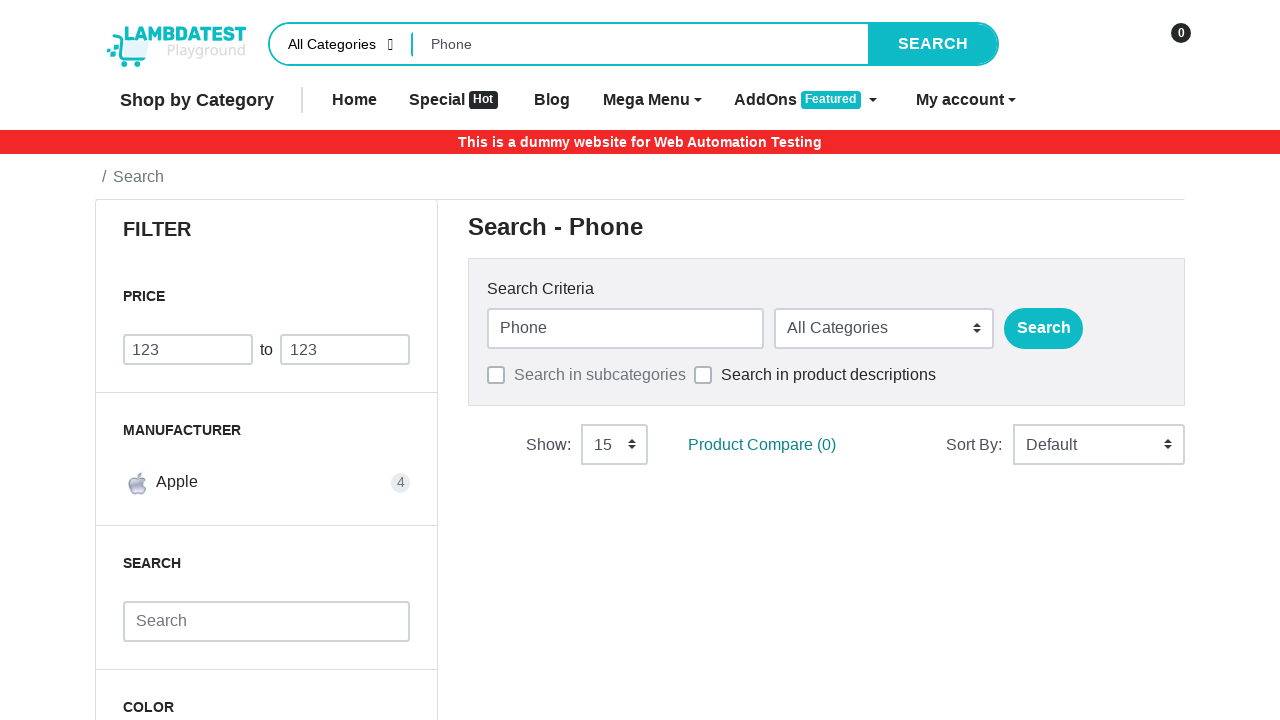

Navigated back to previous page
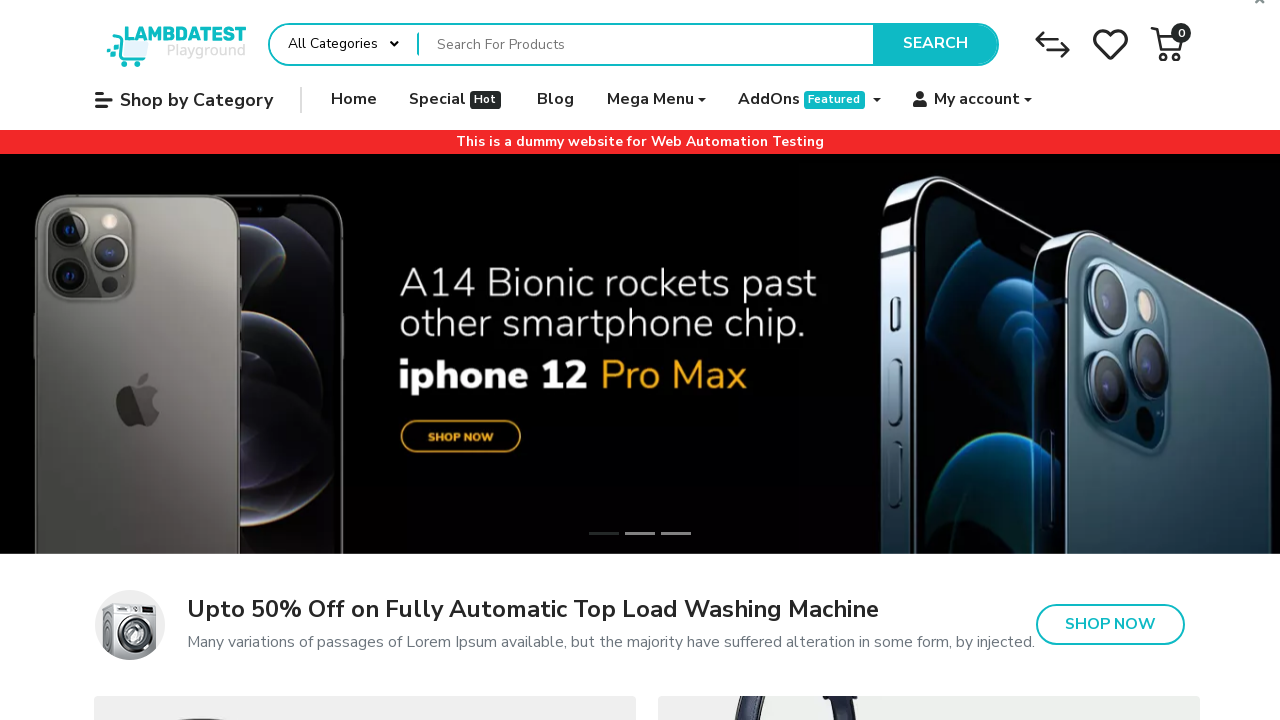

Scrolled down page by 700 pixels
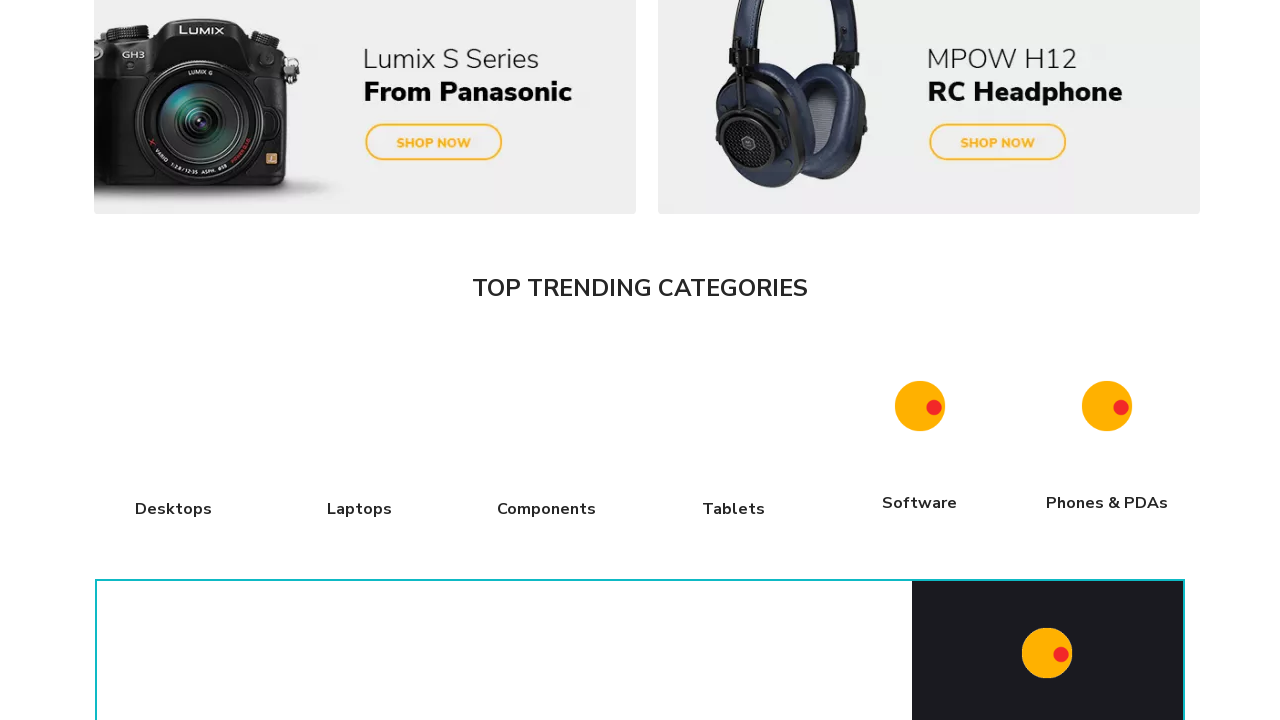

Scrolled to bottom of page
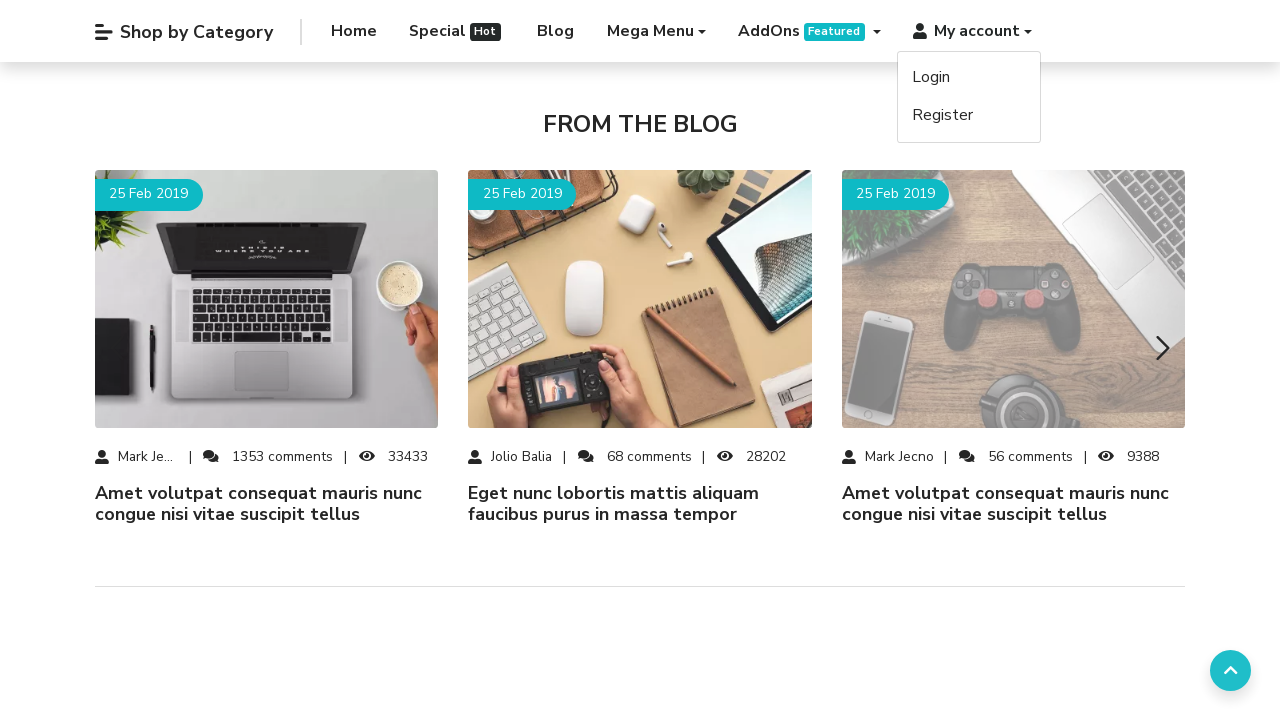

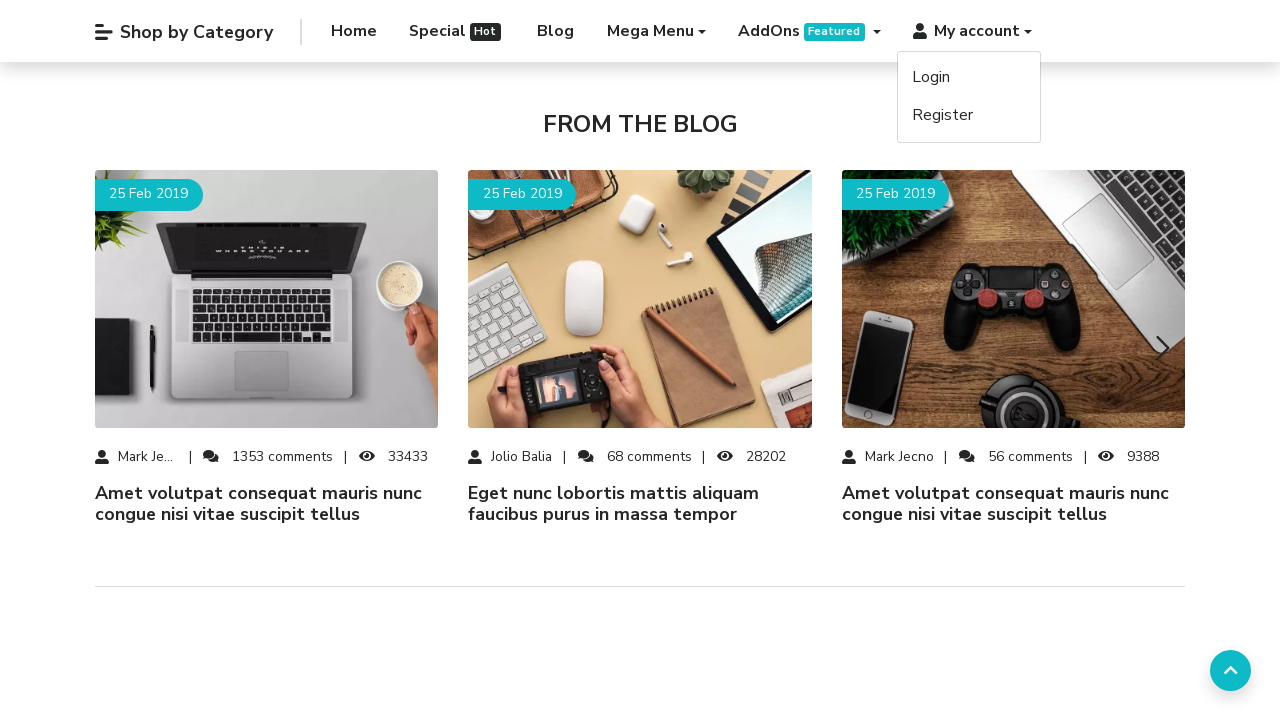